Navigates to PhyloT phylogenetic tree generator and submits NCBI taxonomy IDs to generate a Newick tree

Starting URL: https://phylot.biobyte.de/

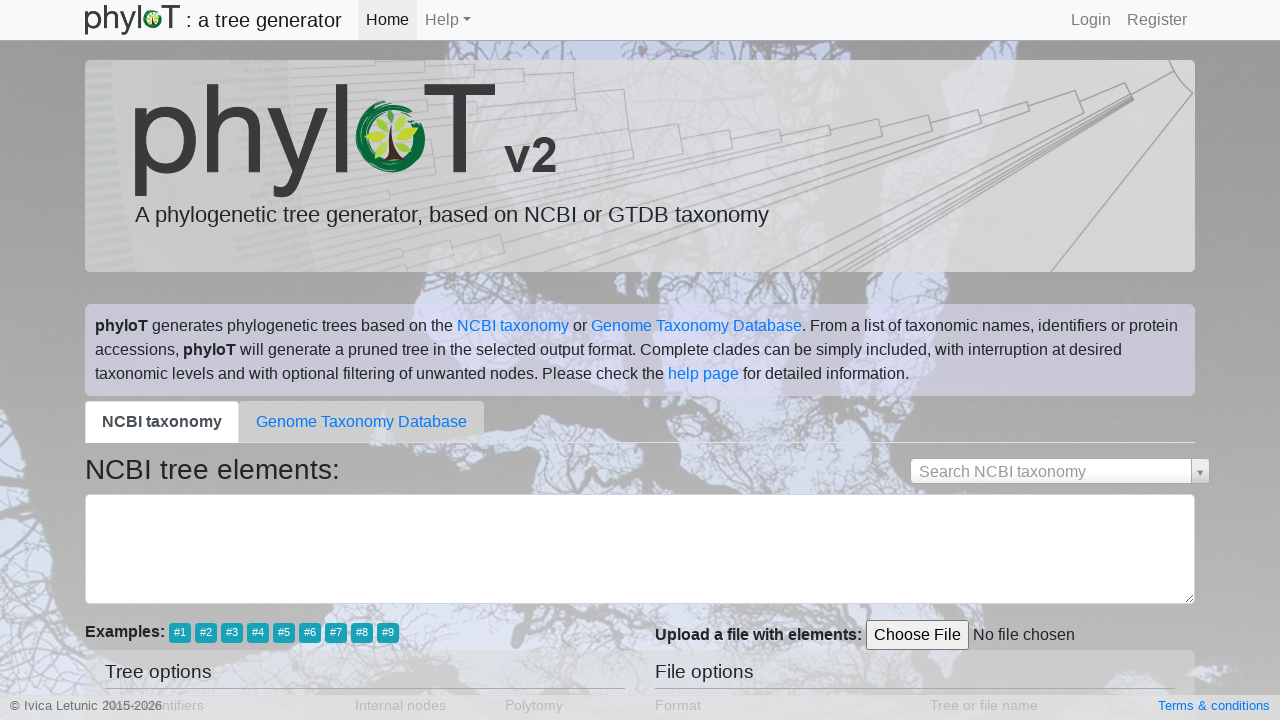

Navigated to PhyloT phylogenetic tree generator
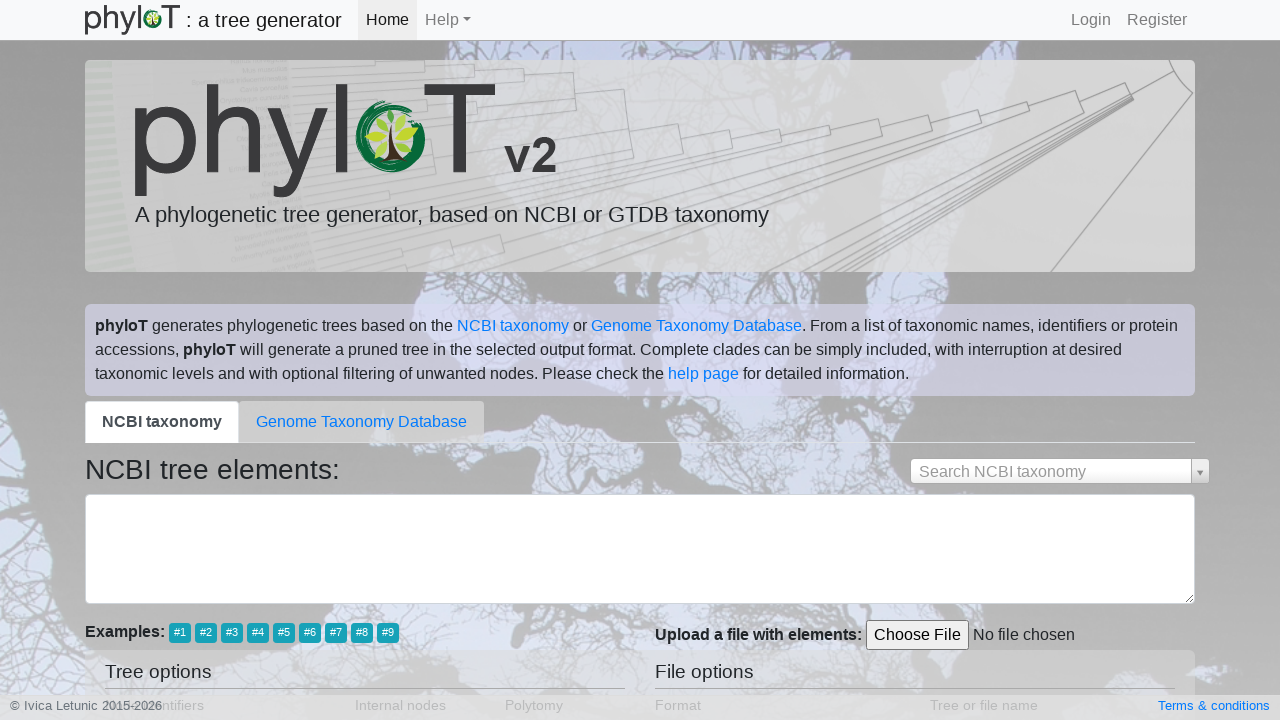

Filled tree elements field with NCBI taxonomy IDs: 9606 (Homo sapiens) and 9443 (primates) on #treeElements
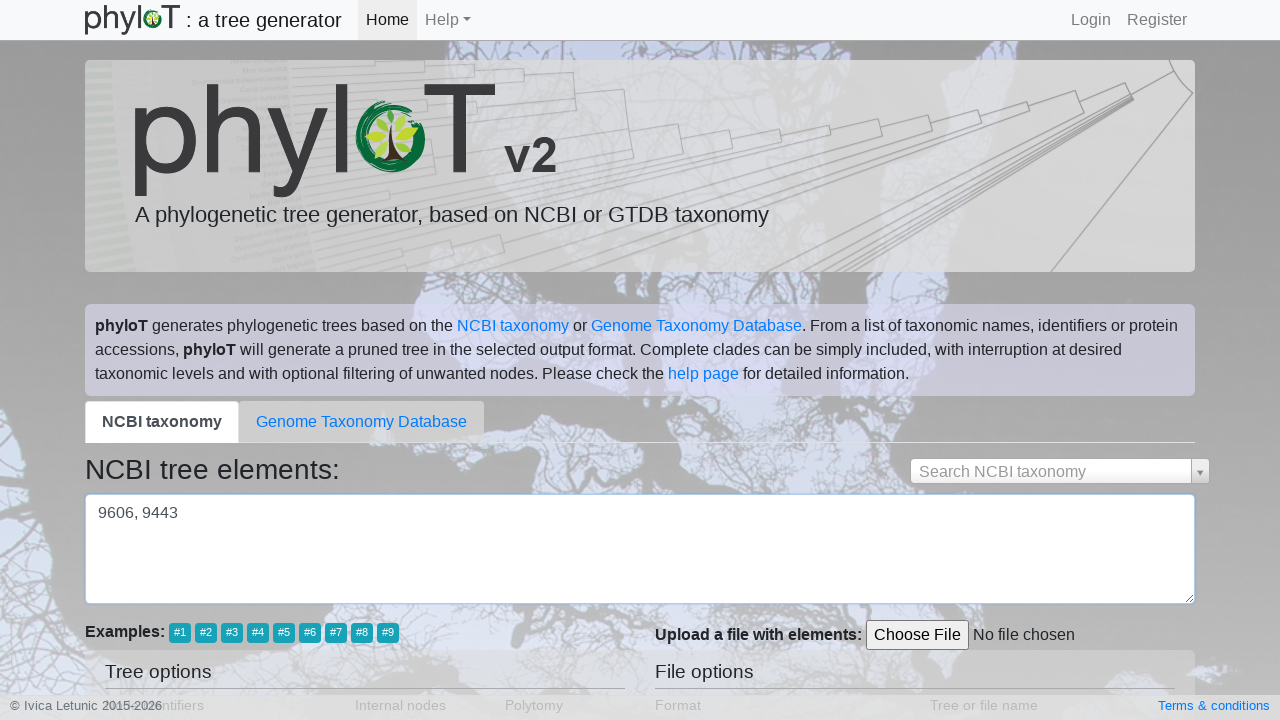

Clicked submit button to generate phylogenetic tree at (180, 636) on input[type='submit']
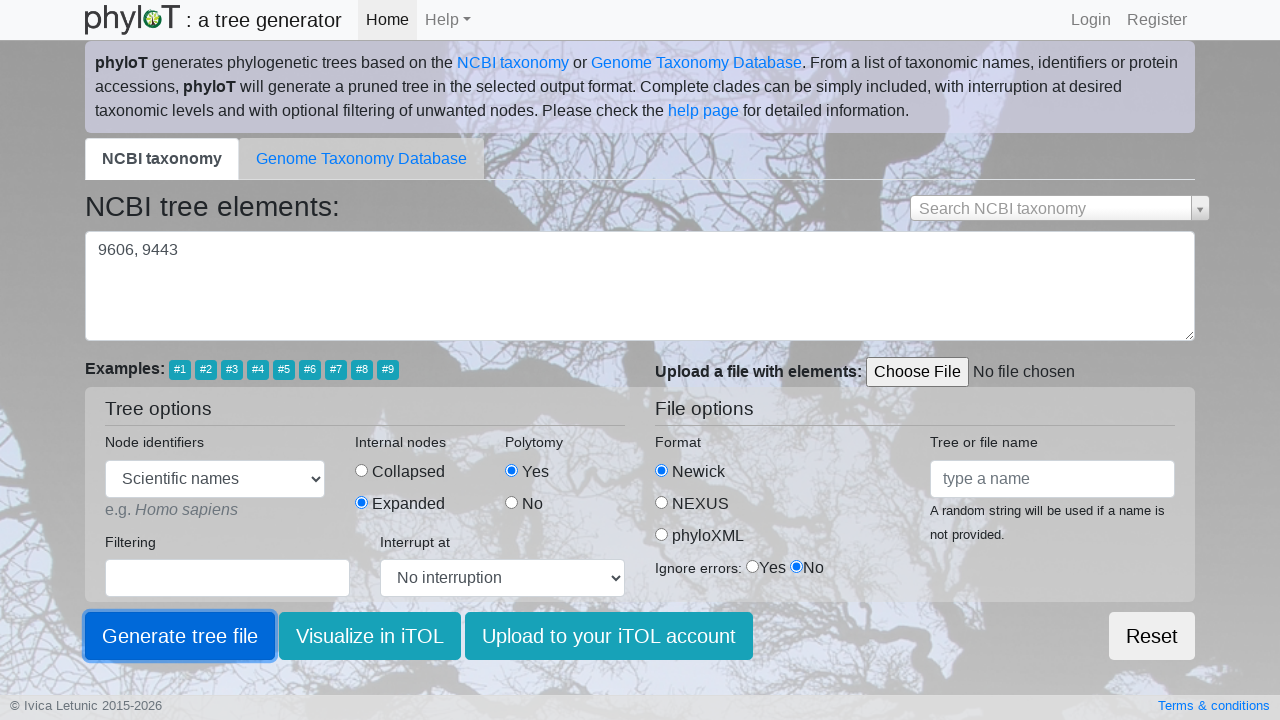

Phylogenetic tree results loaded successfully
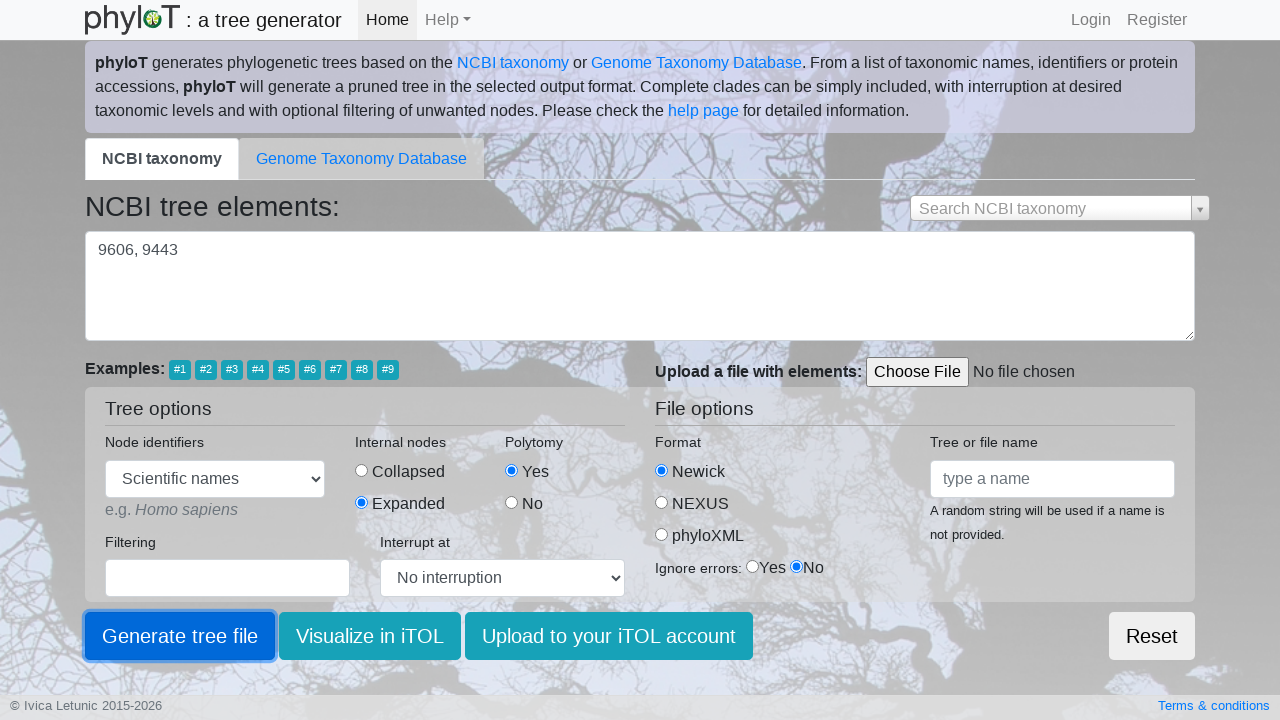

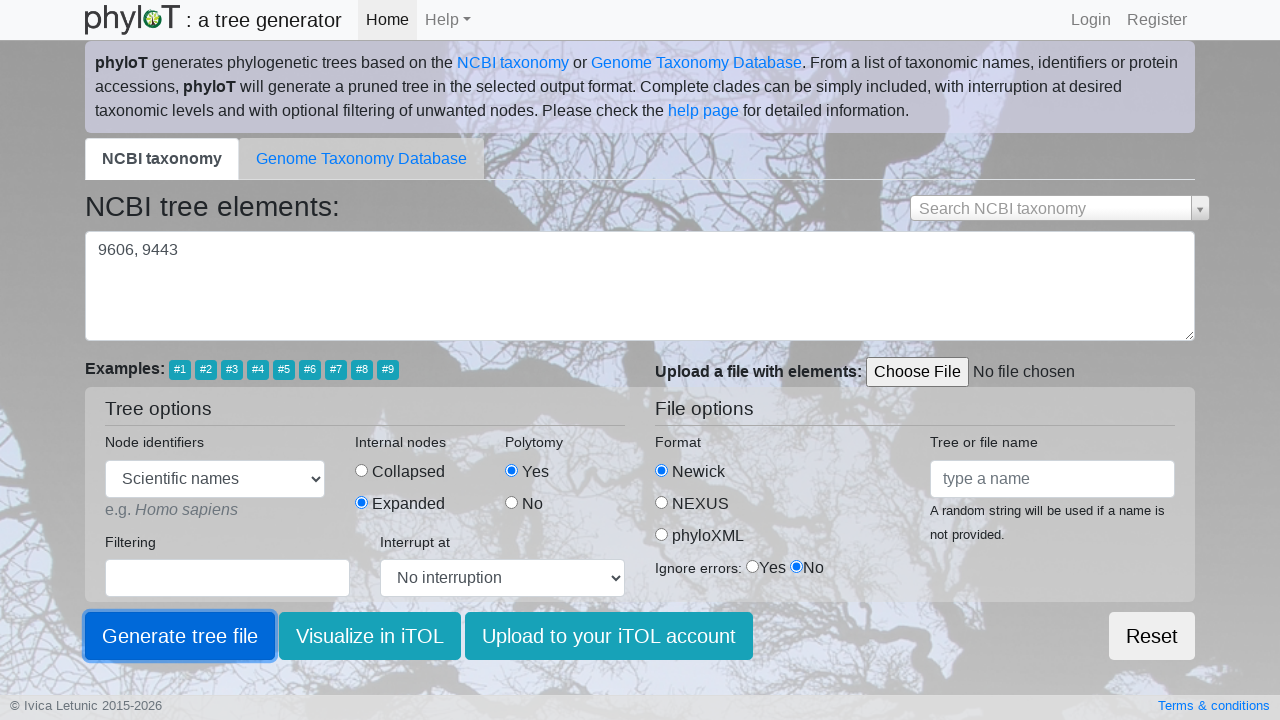